Navigates to WebdriverIO API documentation page and retrieves the page title

Starting URL: https://webdriver.io/docs/api/webdriver/#gettitle

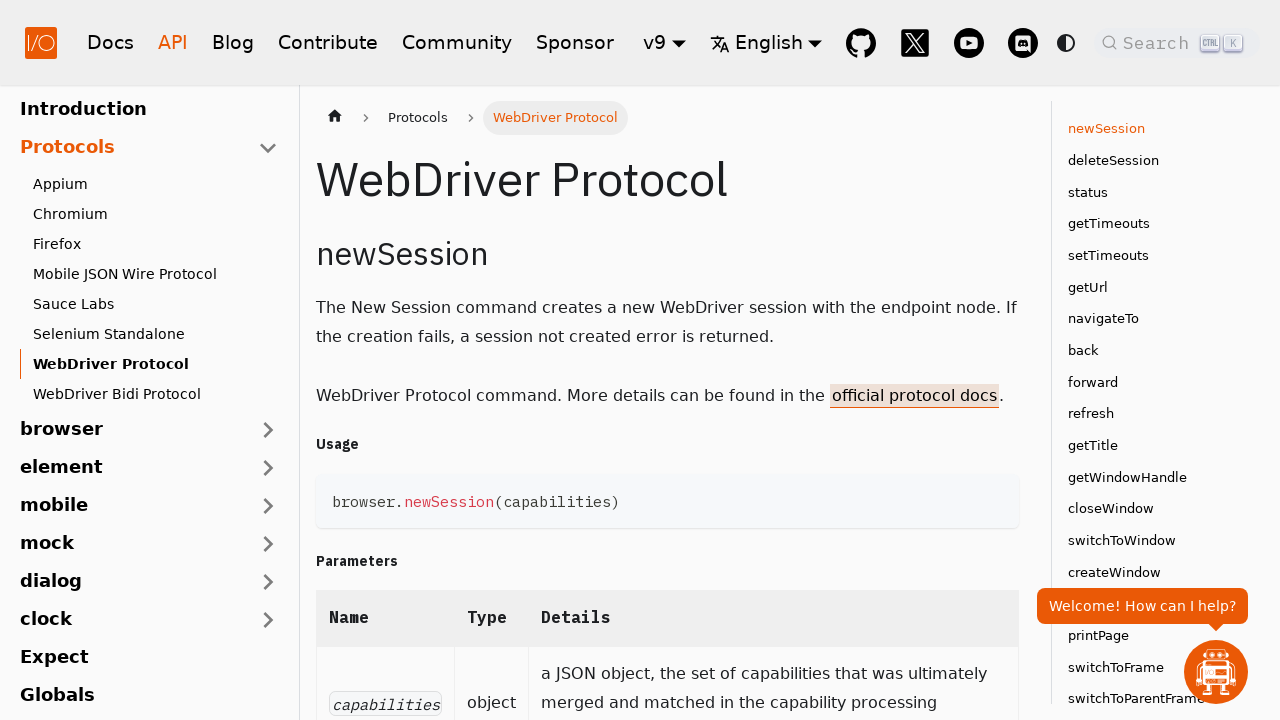

Navigated to WebdriverIO API documentation page for getTitle
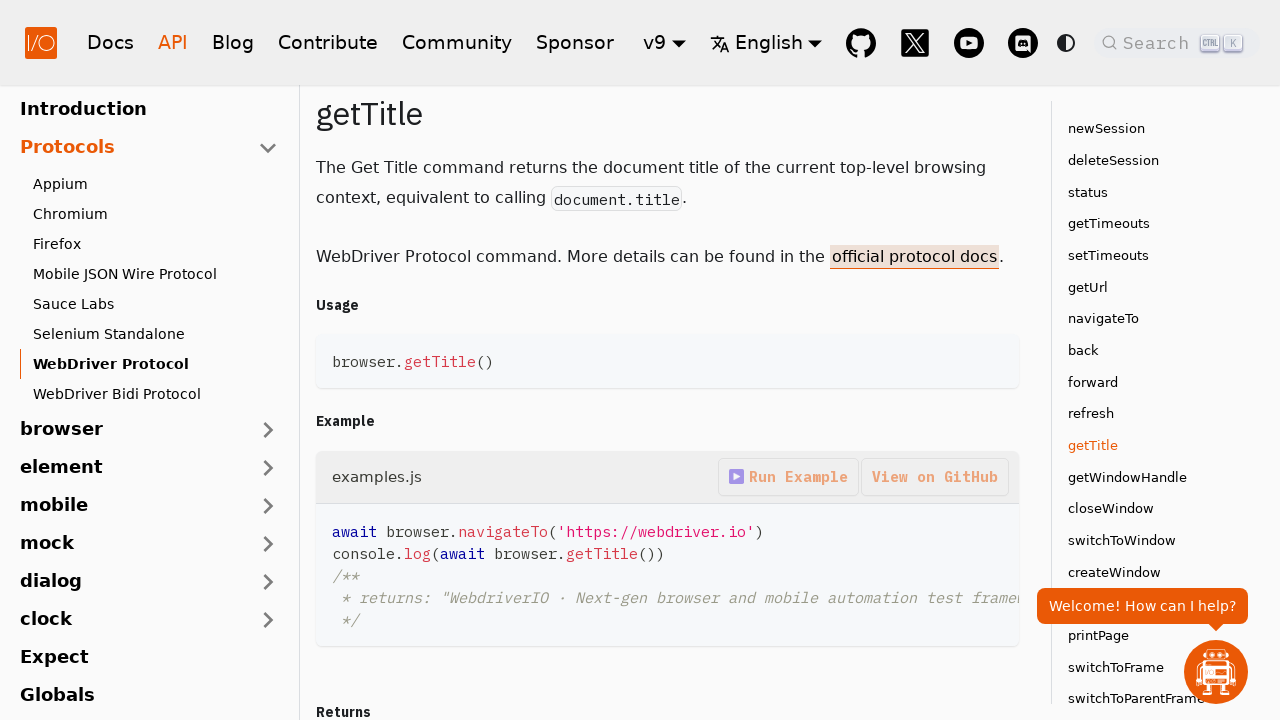

Retrieved page title
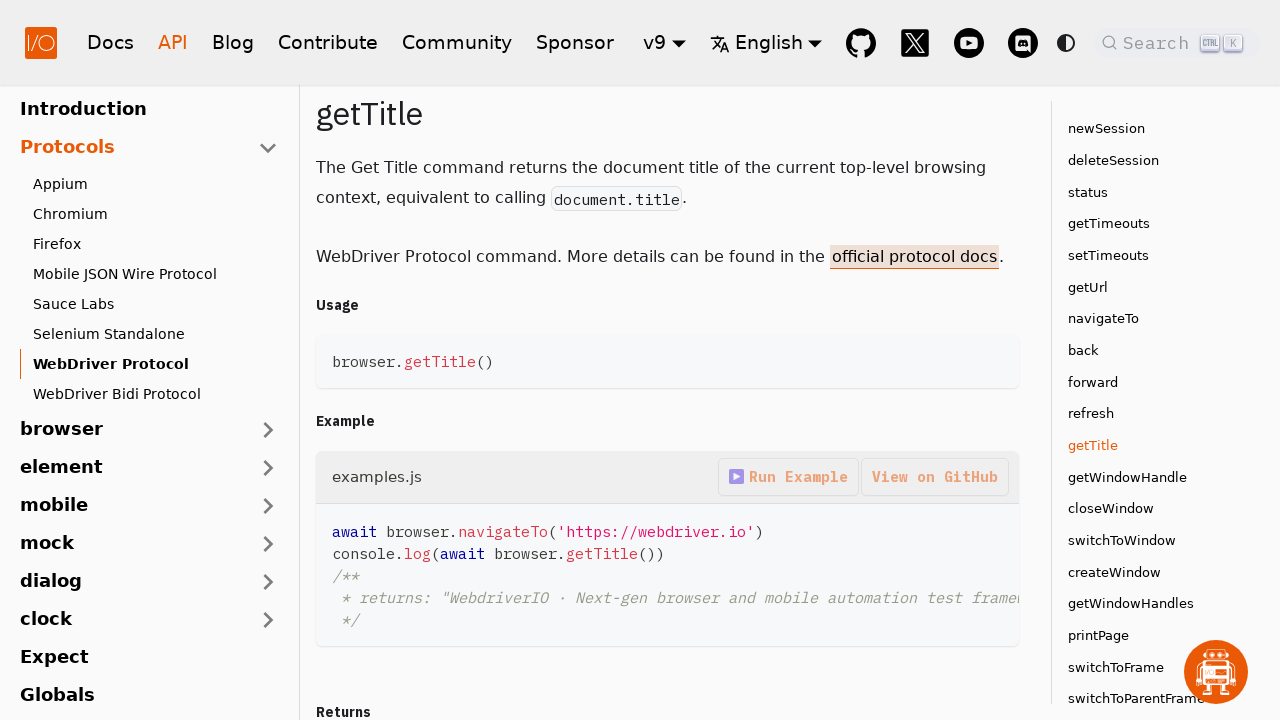

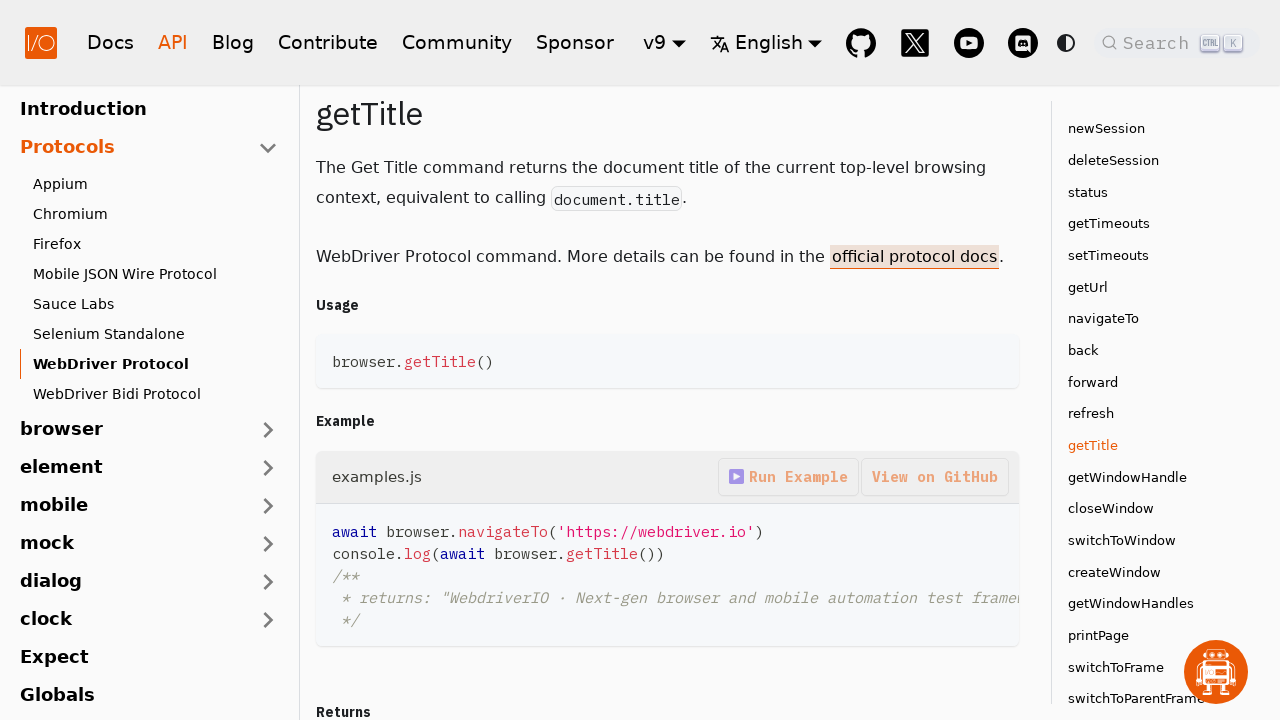